Tests checkbox functionality by clicking a checkbox, verifying it becomes selected, clicking it again, and verifying it becomes unselected.

Starting URL: https://rahulshettyacademy.com/AutomationPractice/

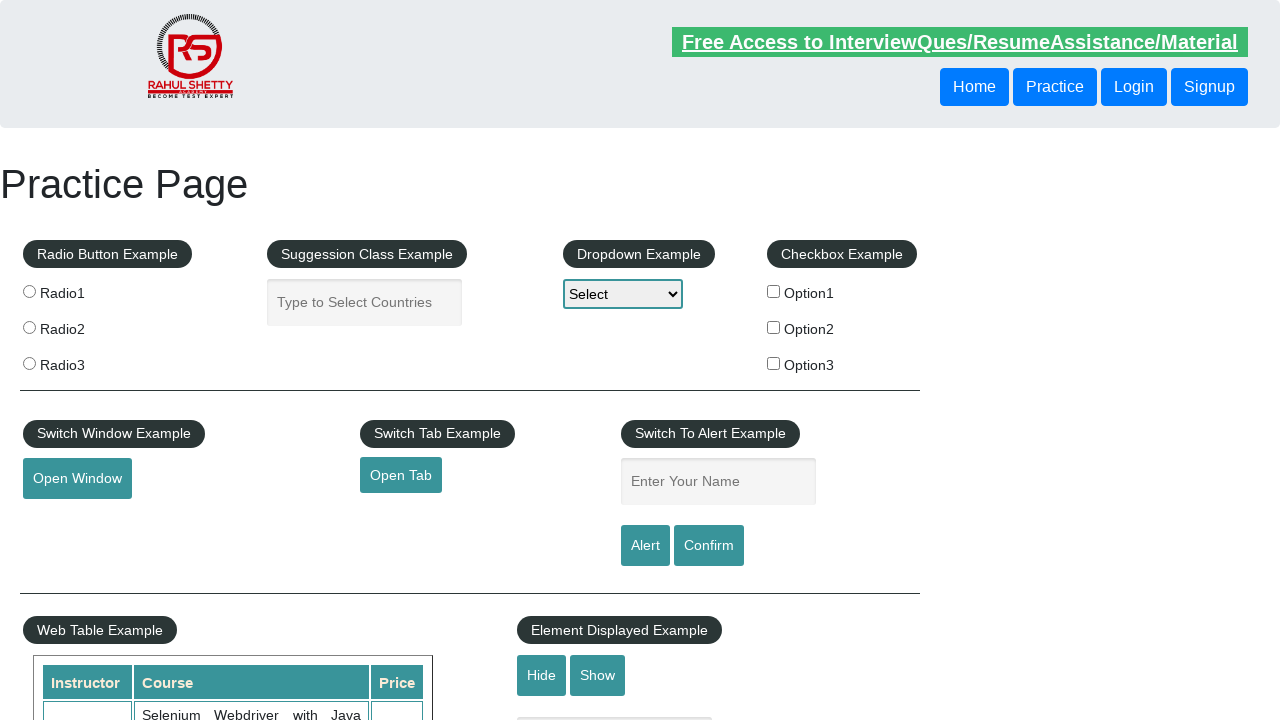

Clicked checkbox #checkBoxOption1 at (774, 291) on #checkBoxOption1
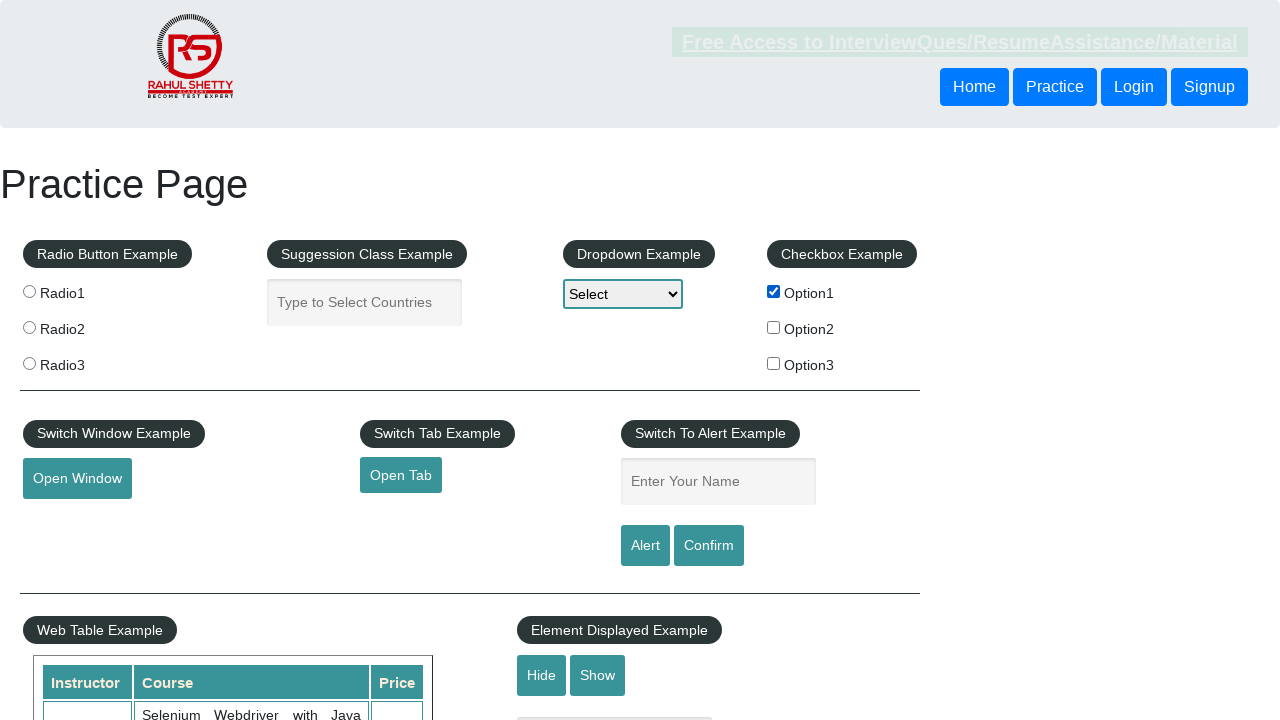

Verified checkbox is selected after first click
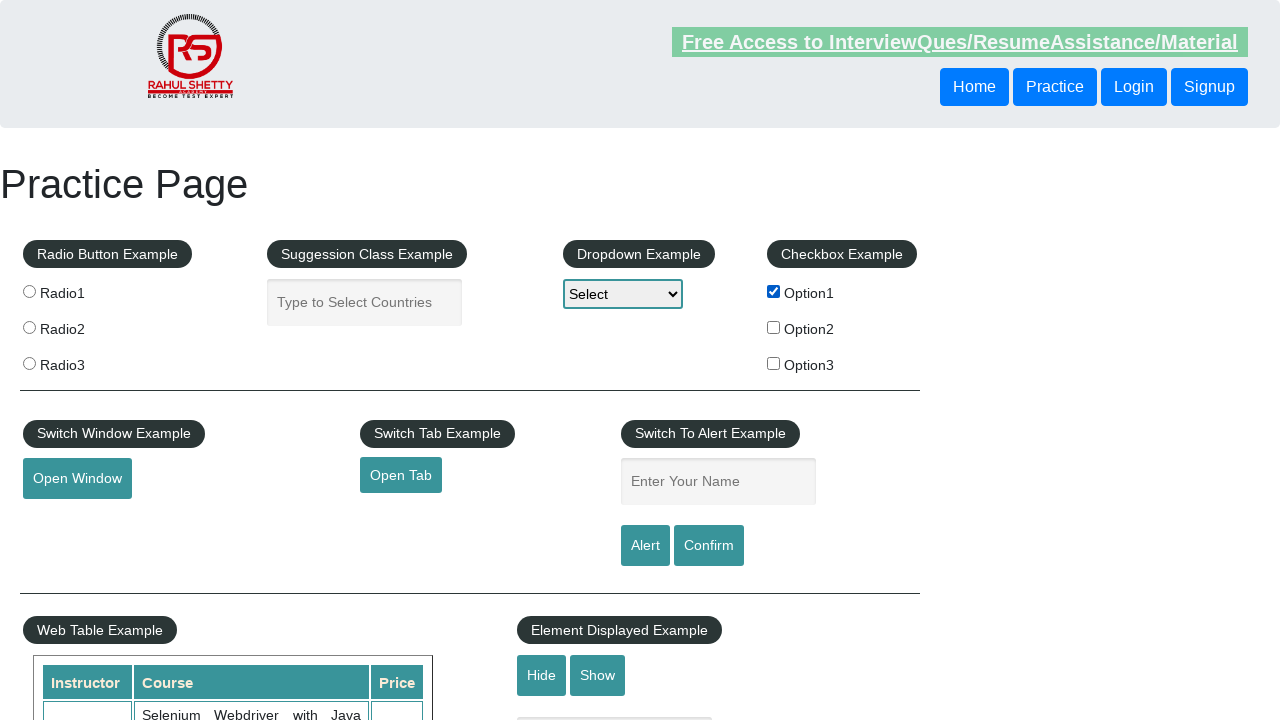

Printed checkbox state: True
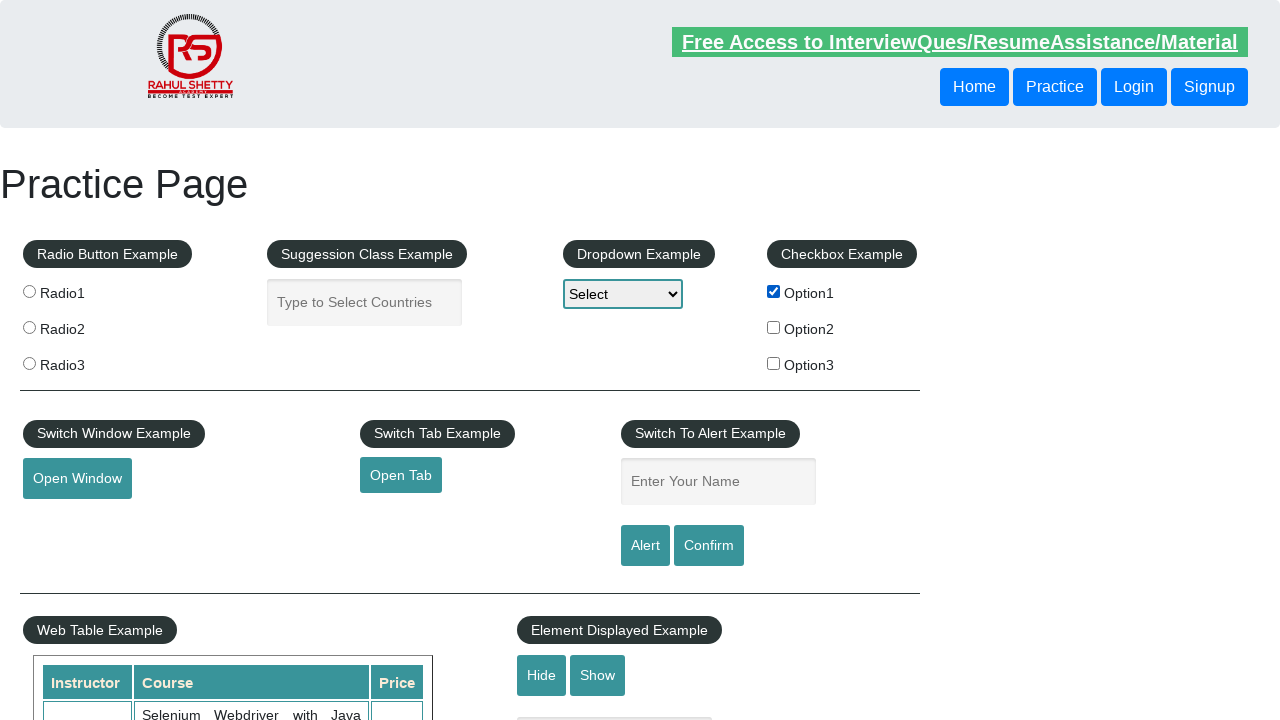

Clicked checkbox #checkBoxOption1 again to unselect at (774, 291) on #checkBoxOption1
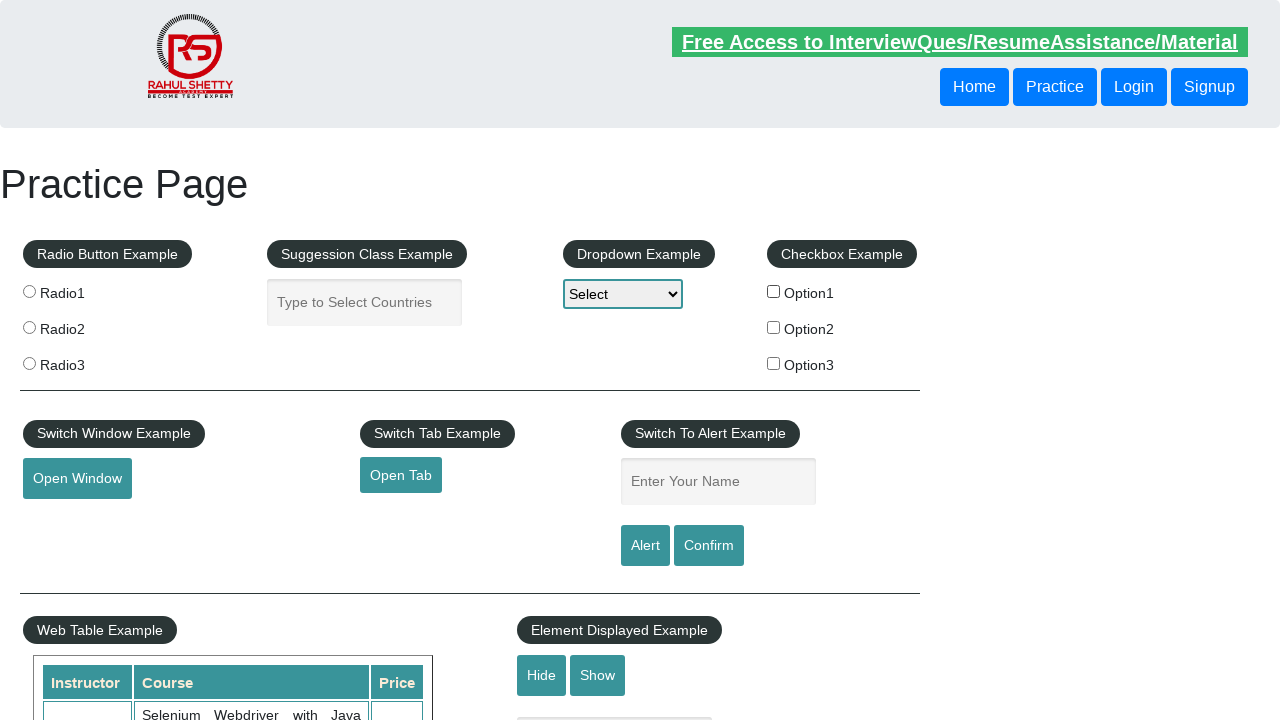

Verified checkbox is unselected after second click
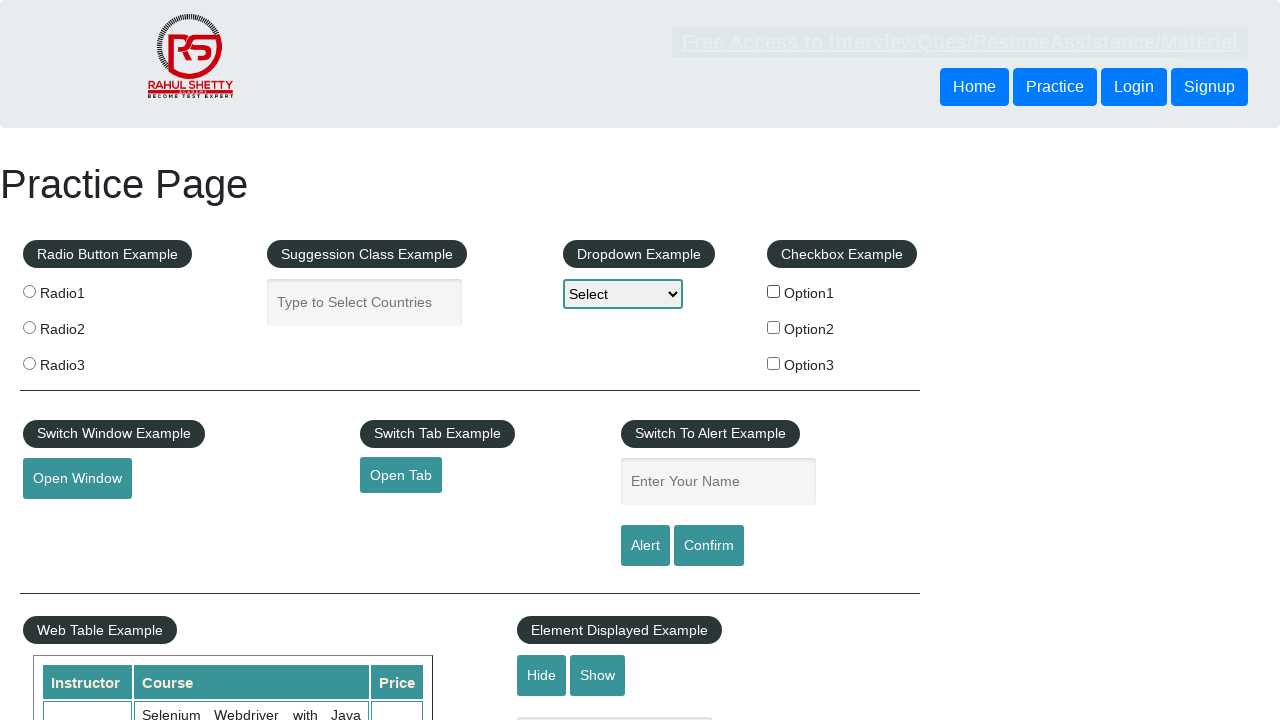

Printed checkbox state: False
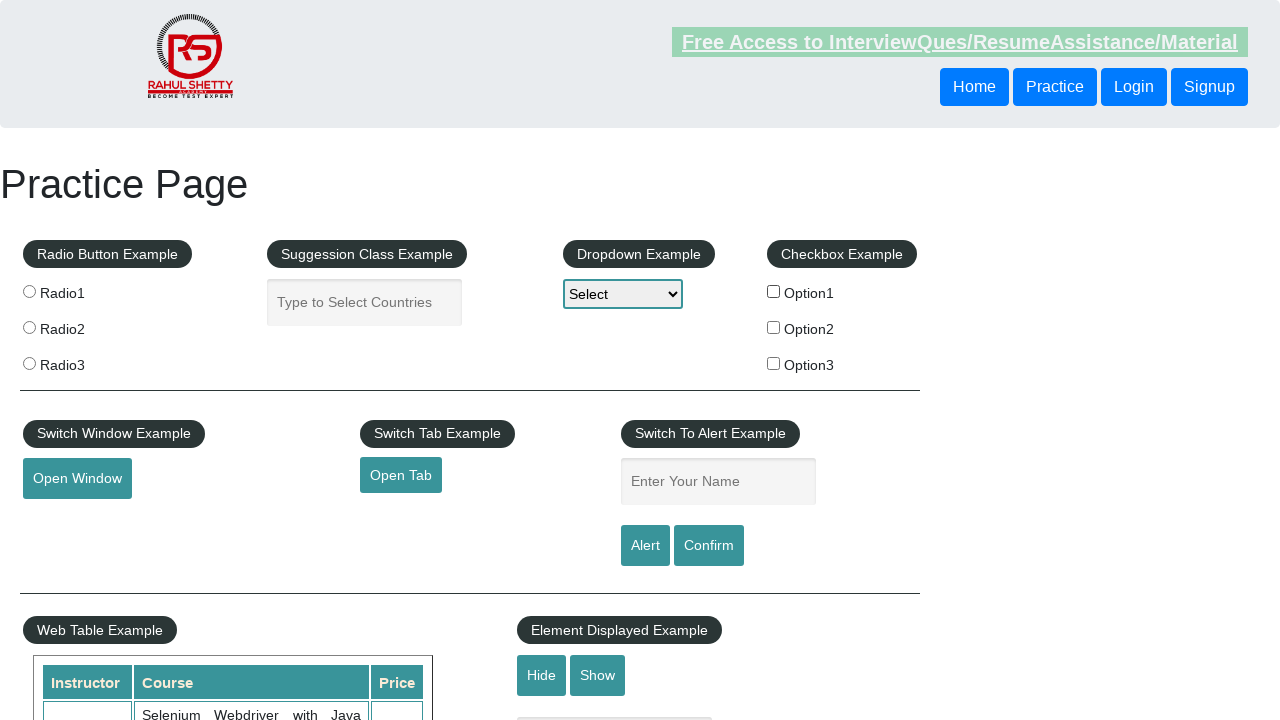

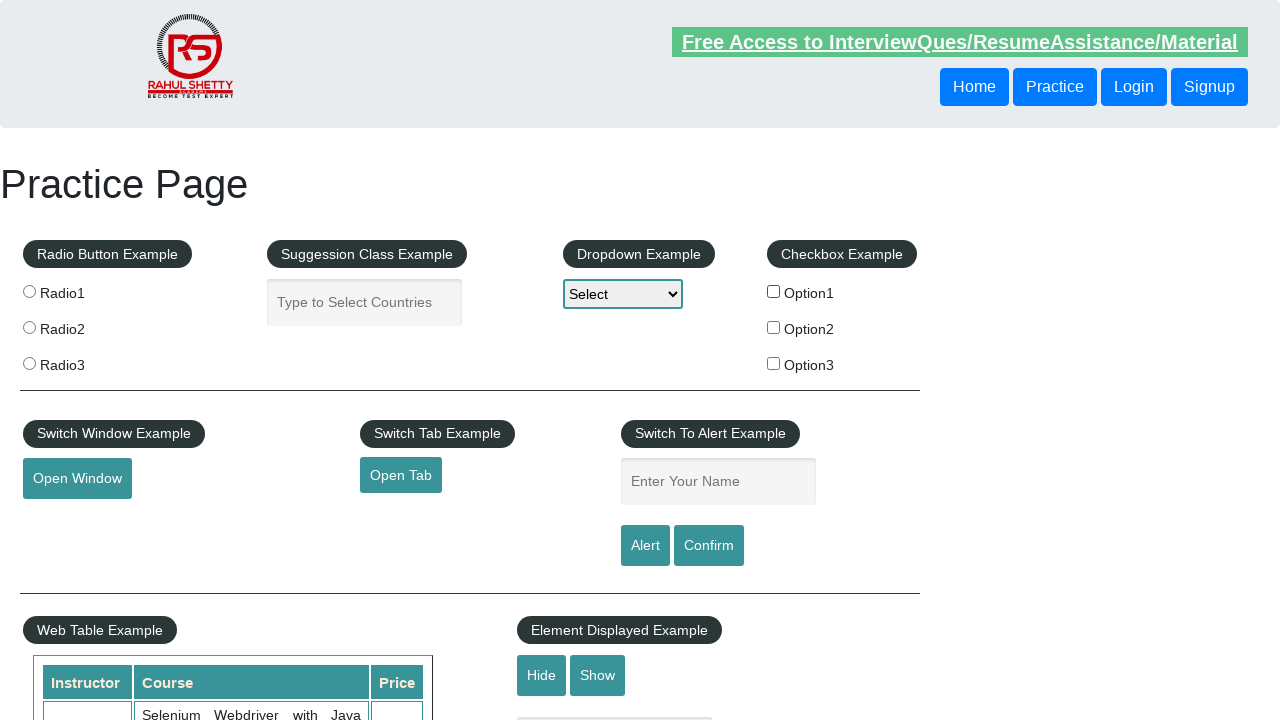